Tests the Add/Remove Elements functionality by navigating to the page, adding 4 elements, deleting one specific element, and then deleting all remaining elements.

Starting URL: https://the-internet.herokuapp.com/

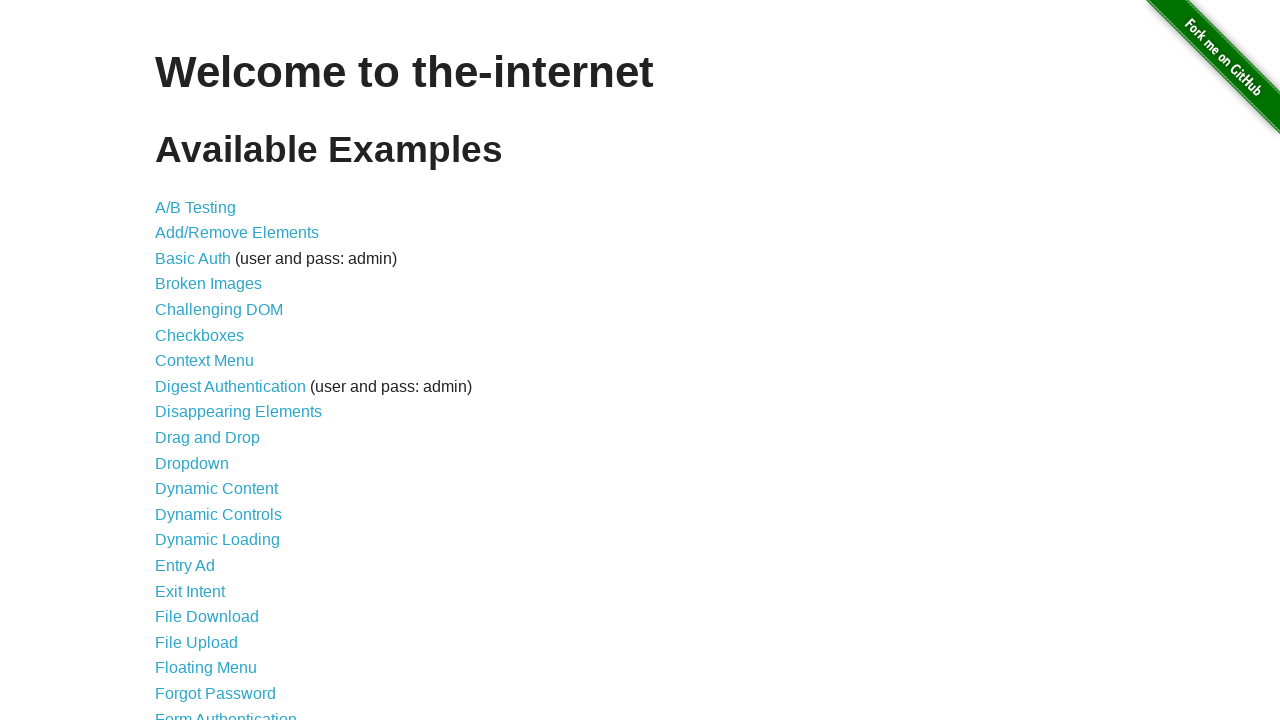

Clicked on Add/Remove Elements link at (237, 233) on xpath=//a[contains(text(),'Add/Remove Elements')]
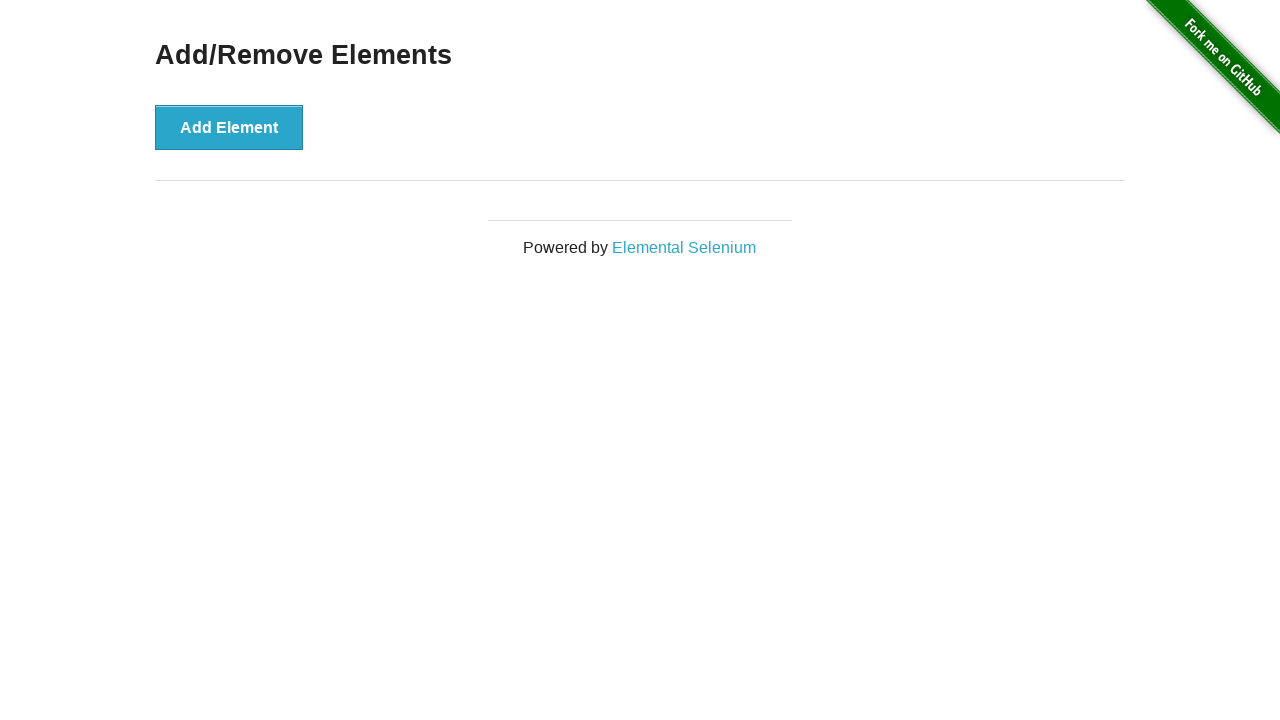

Title element loaded and is visible
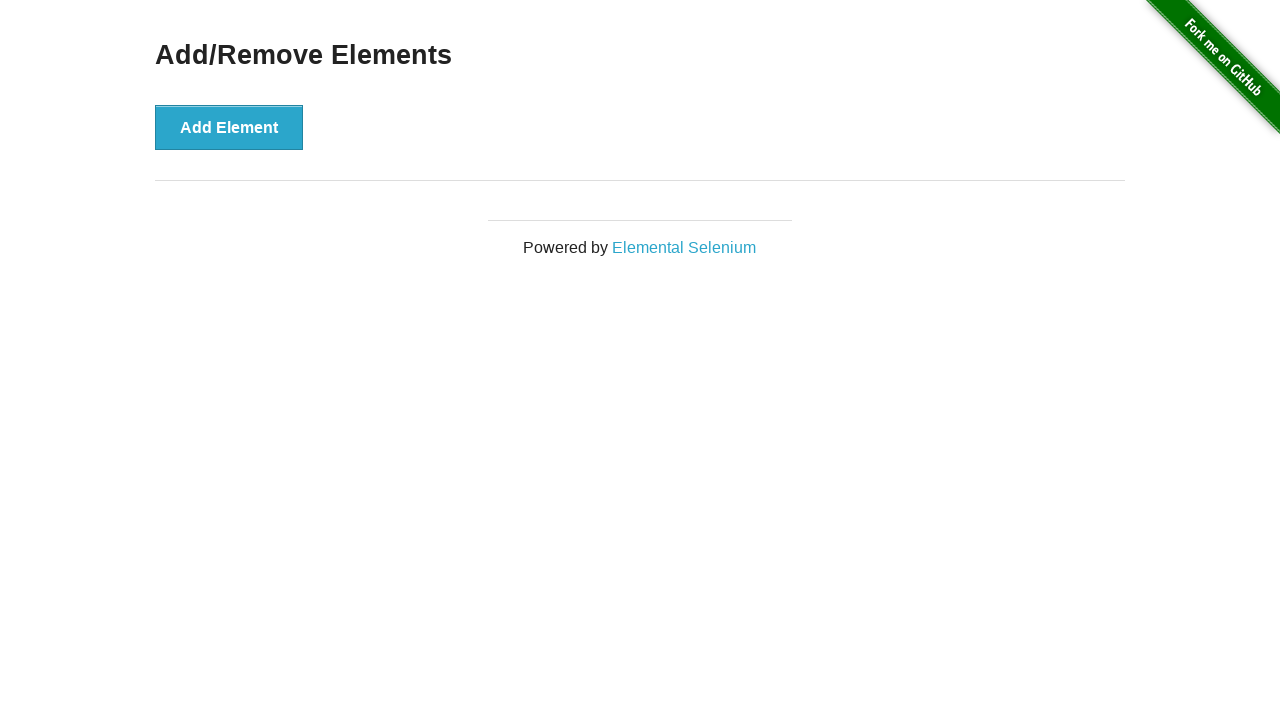

Verified page title is 'Add/Remove Elements'
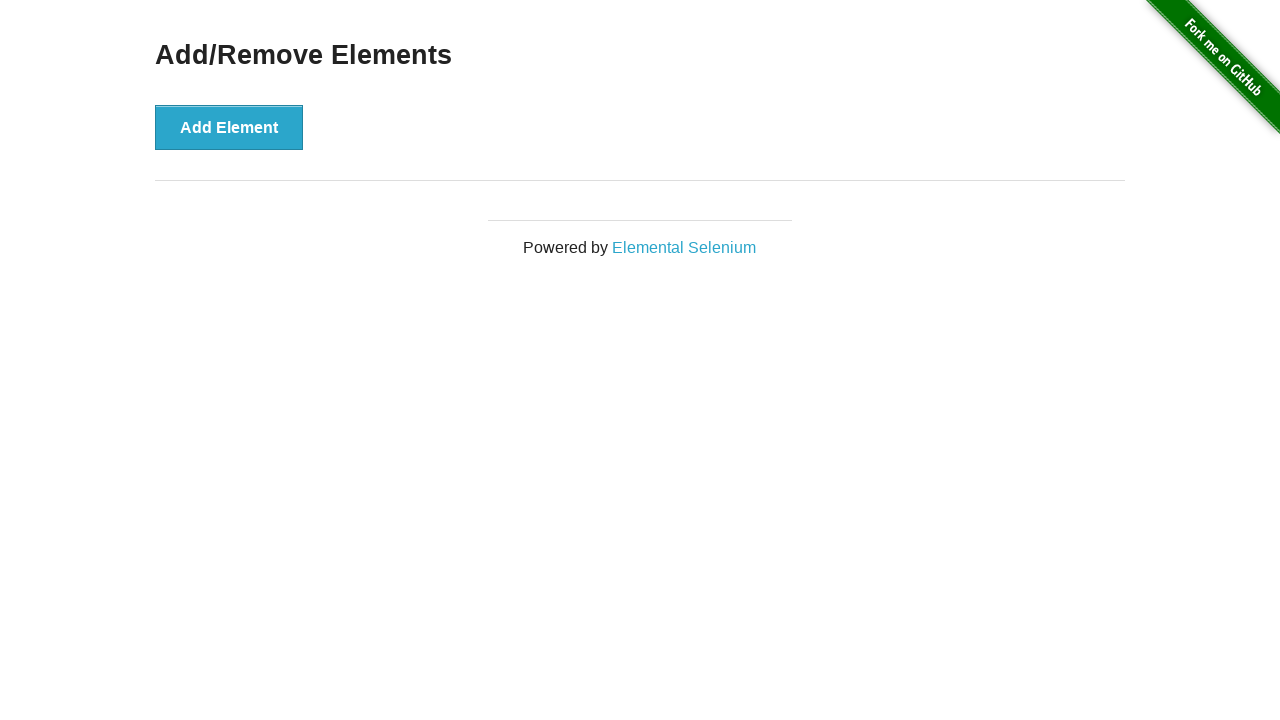

Clicked Add Element button to add a new element at (229, 127) on xpath=//button[contains(text(),'Add Element')]
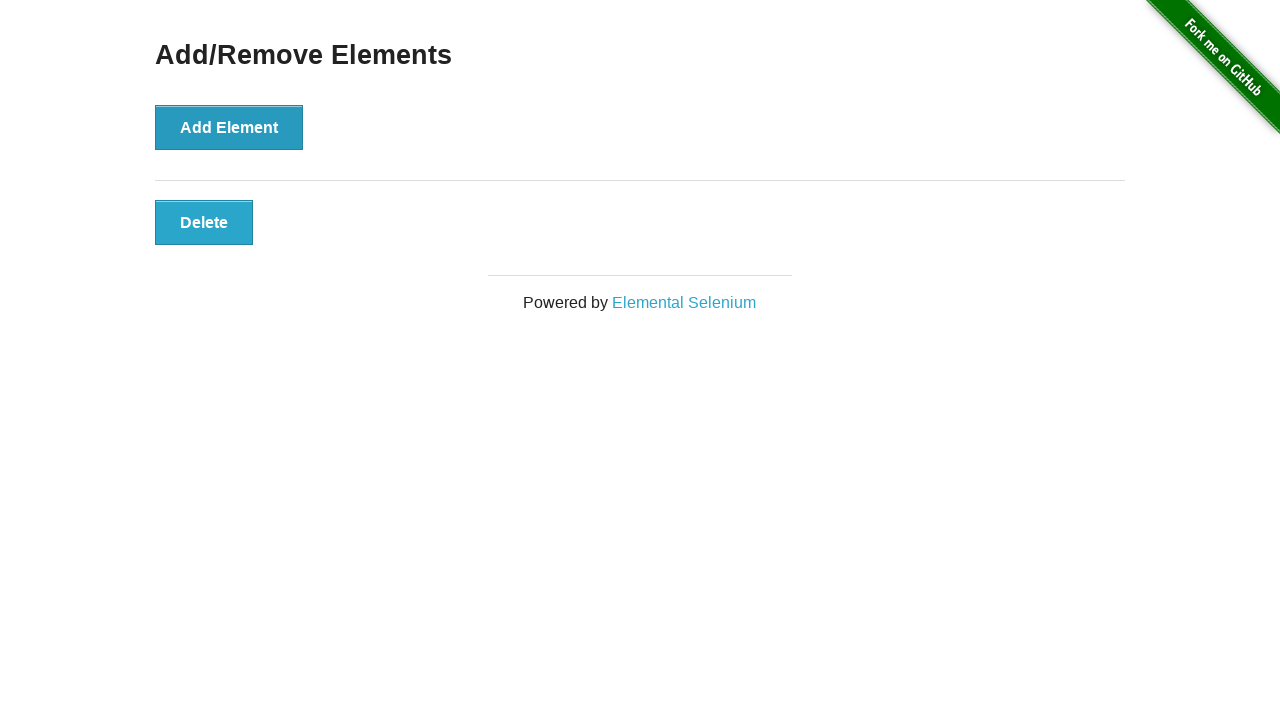

Clicked Add Element button to add a new element at (229, 127) on xpath=//button[contains(text(),'Add Element')]
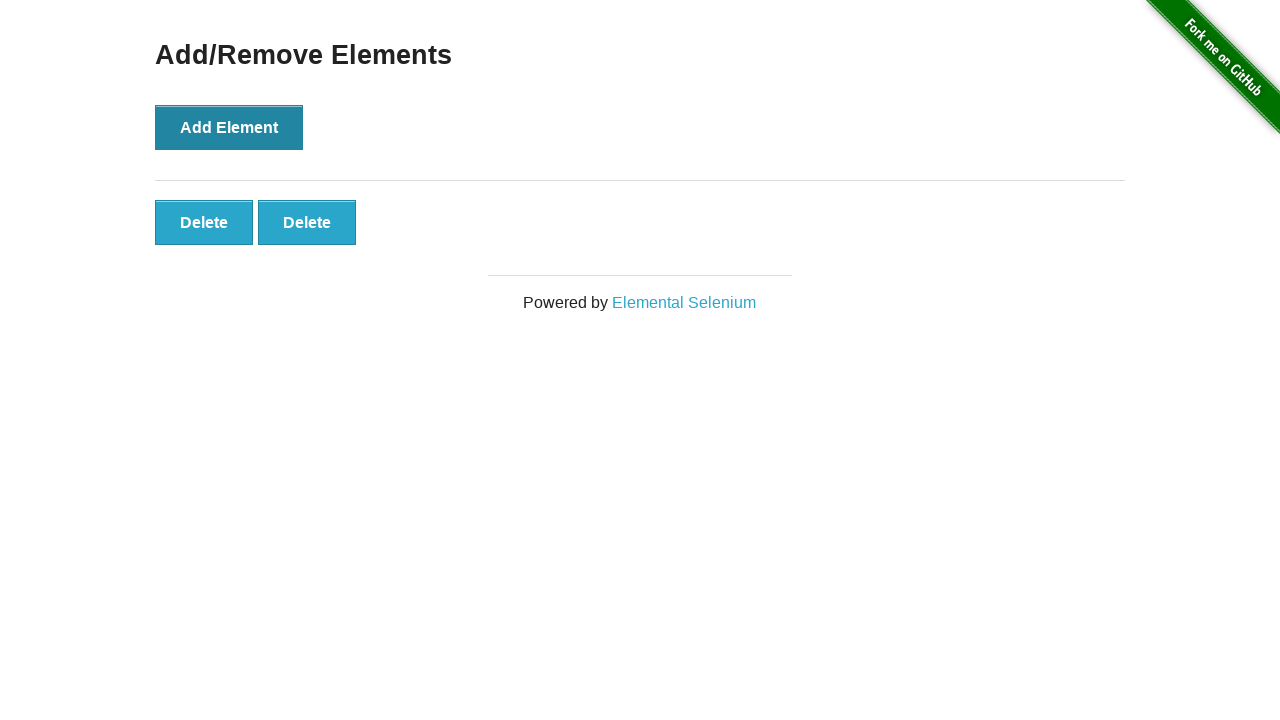

Clicked Add Element button to add a new element at (229, 127) on xpath=//button[contains(text(),'Add Element')]
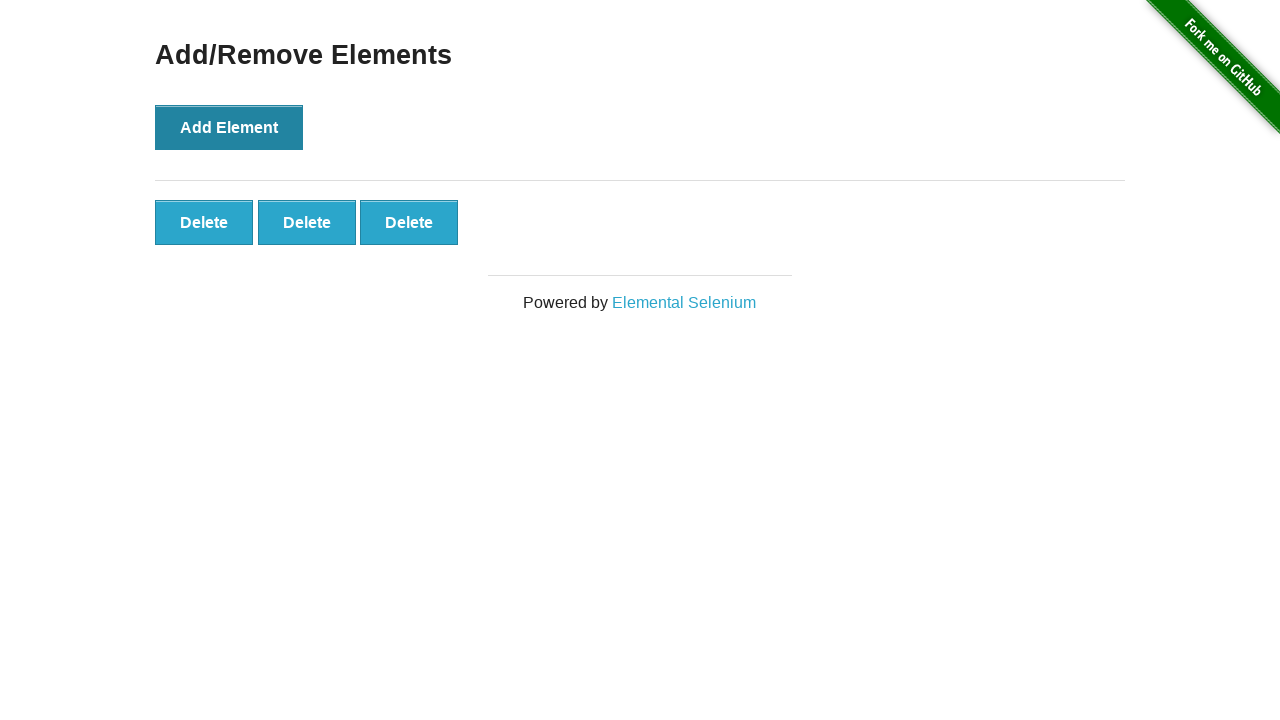

Clicked Add Element button to add a new element at (229, 127) on xpath=//button[contains(text(),'Add Element')]
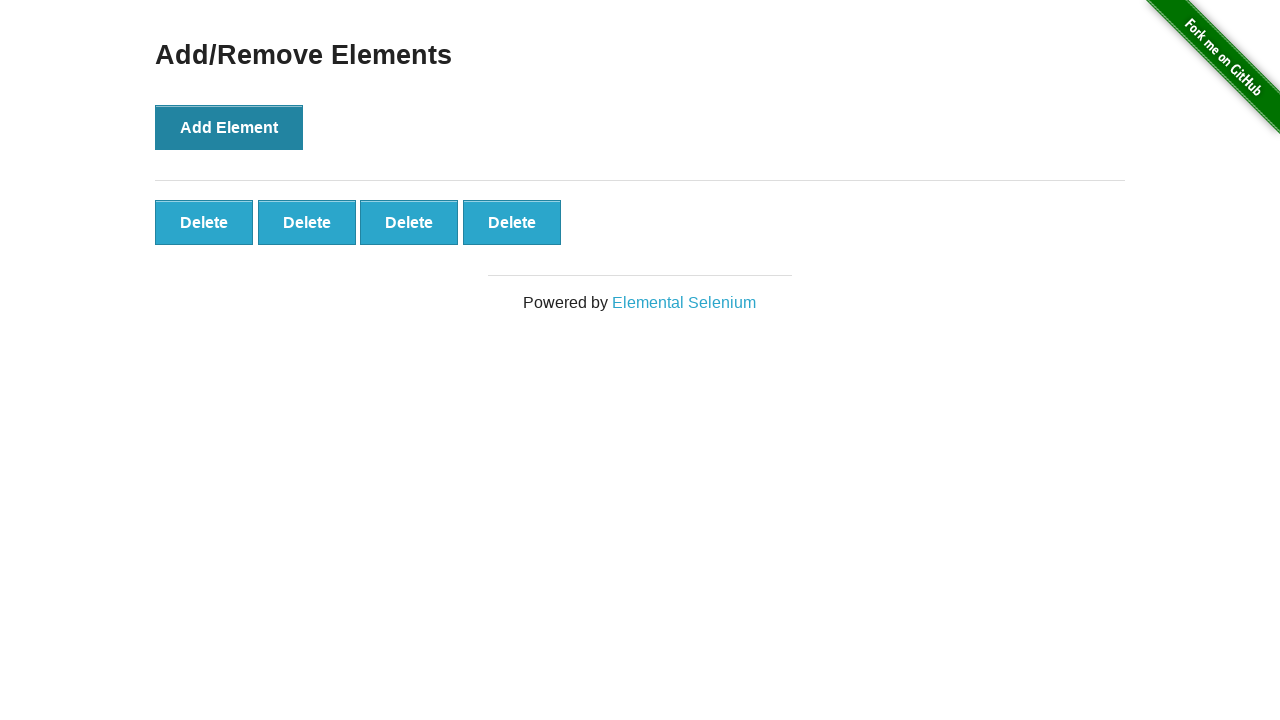

Delete buttons appeared after adding 4 elements
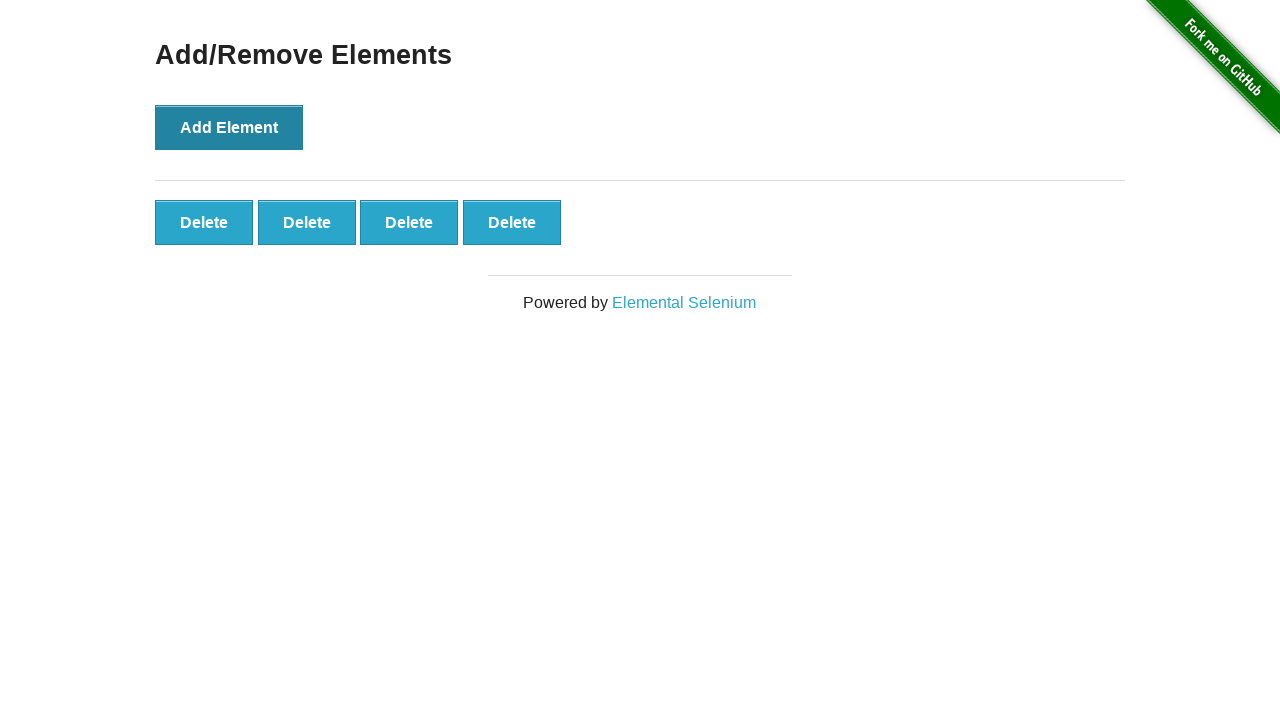

Counted 4 delete buttons available
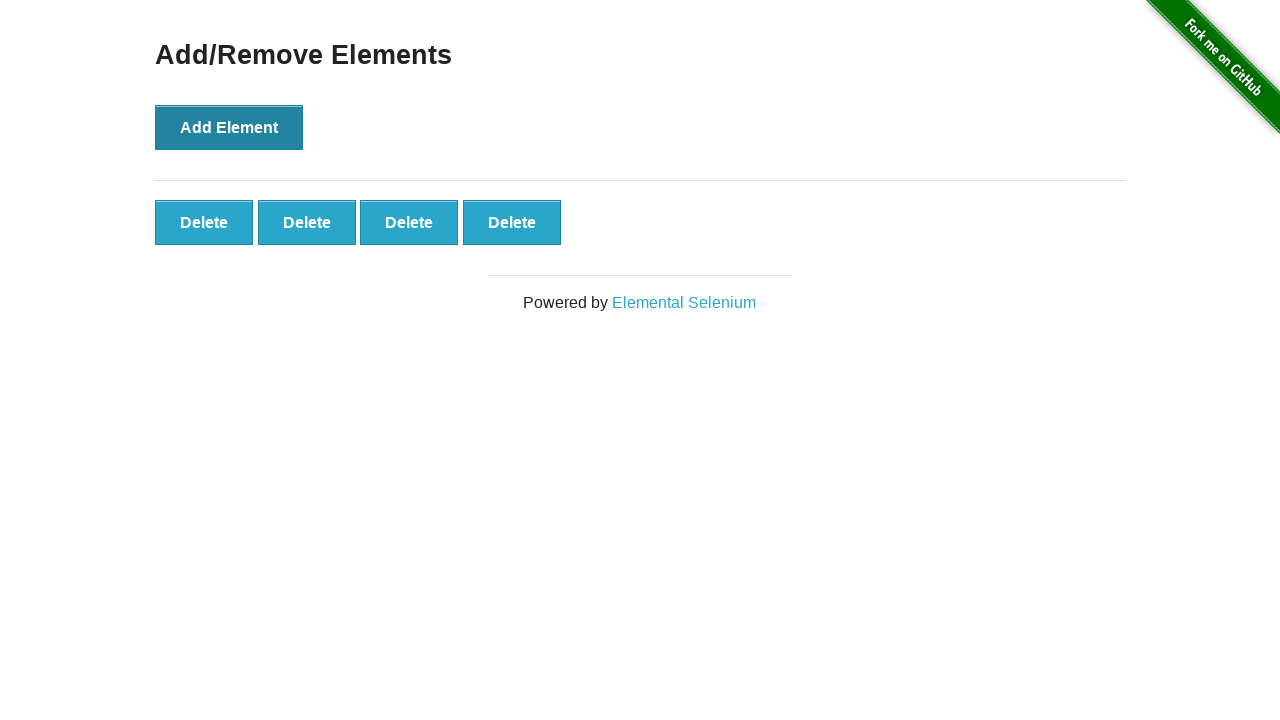

Deleted element at index 1 (second button) at (307, 222) on xpath=//div[@id='elements']/button >> nth=1
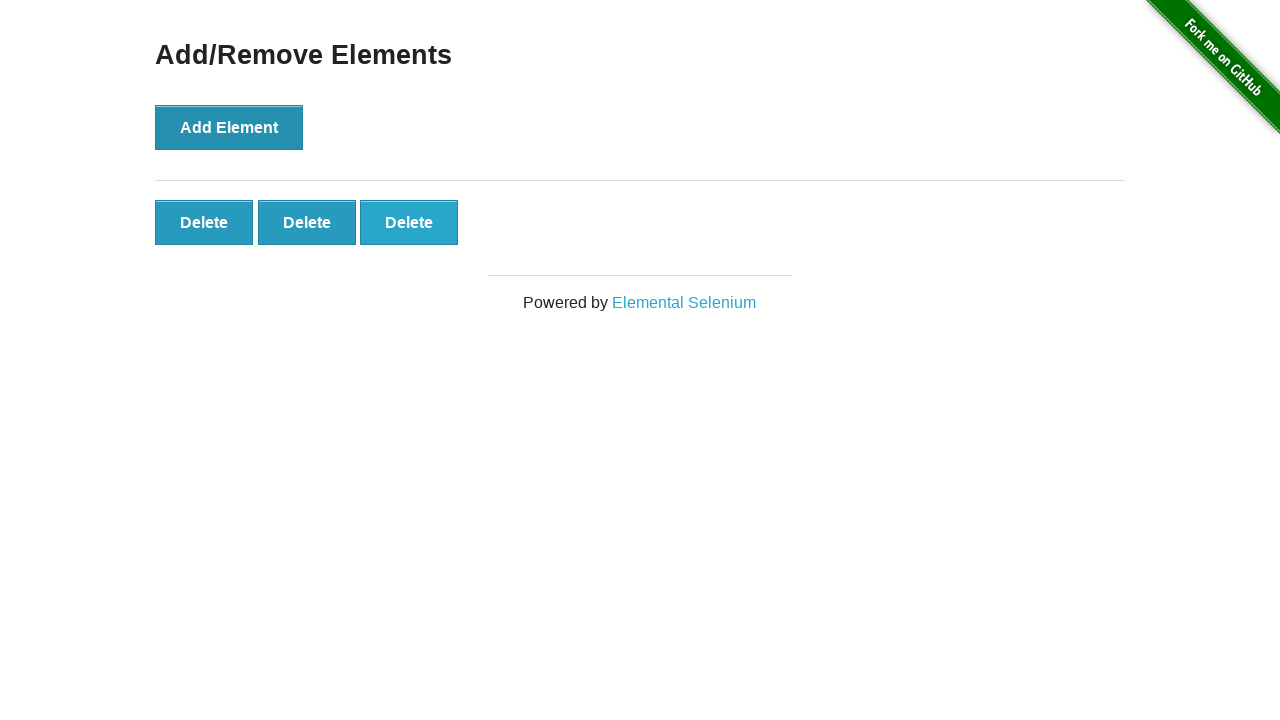

Remaining delete buttons are visible
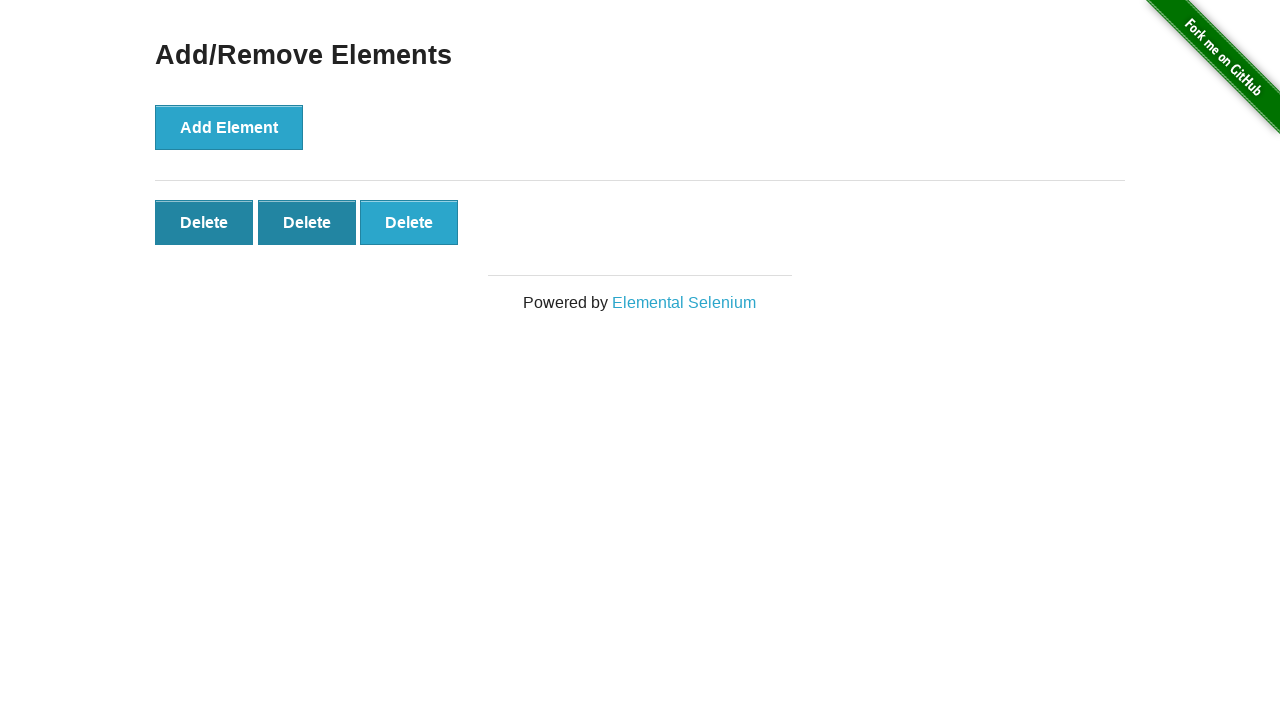

Counted 3 remaining delete buttons to remove
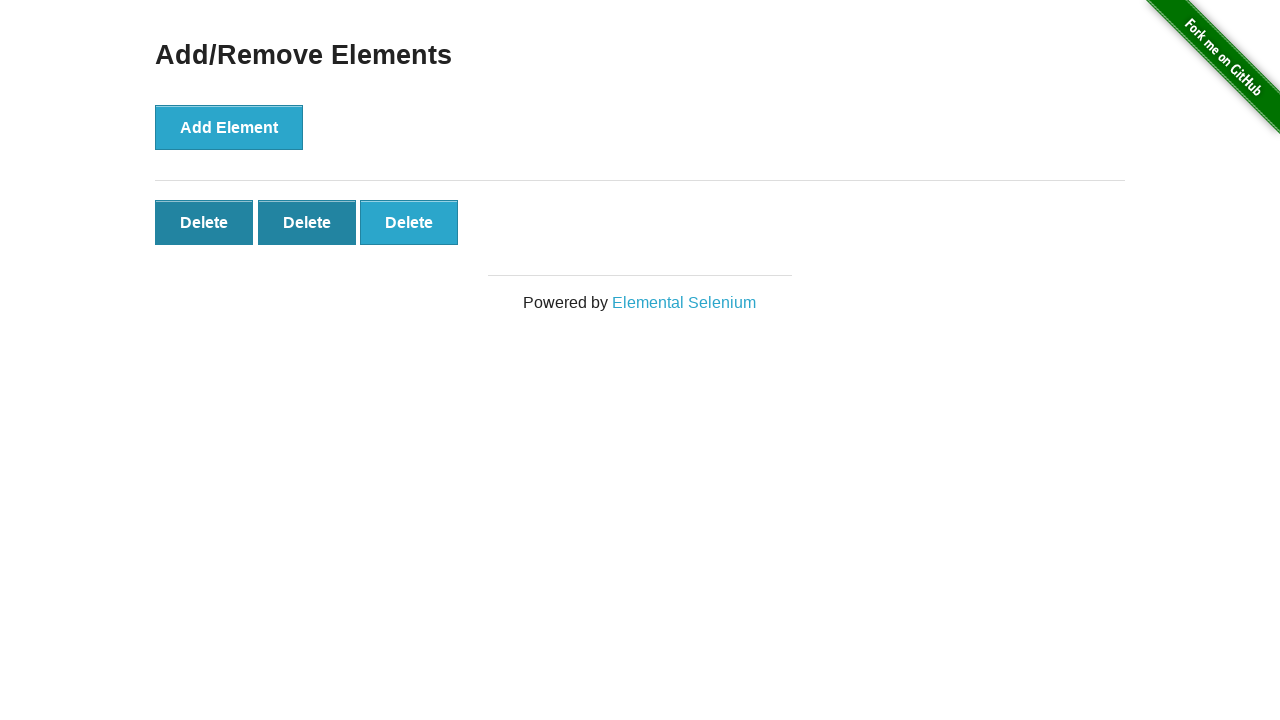

Deleted remaining element 1 of 3 at (204, 222) on xpath=//div[@id='elements']/button >> nth=0
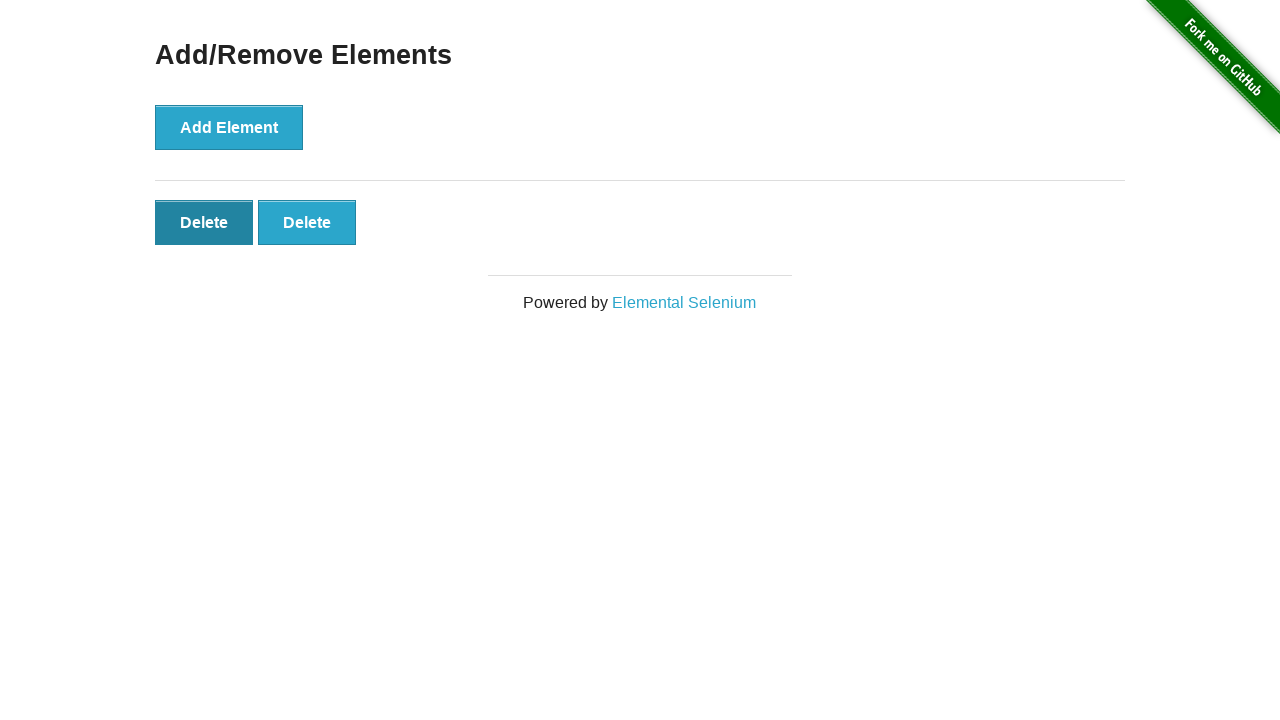

Deleted remaining element 2 of 3 at (204, 222) on xpath=//div[@id='elements']/button >> nth=0
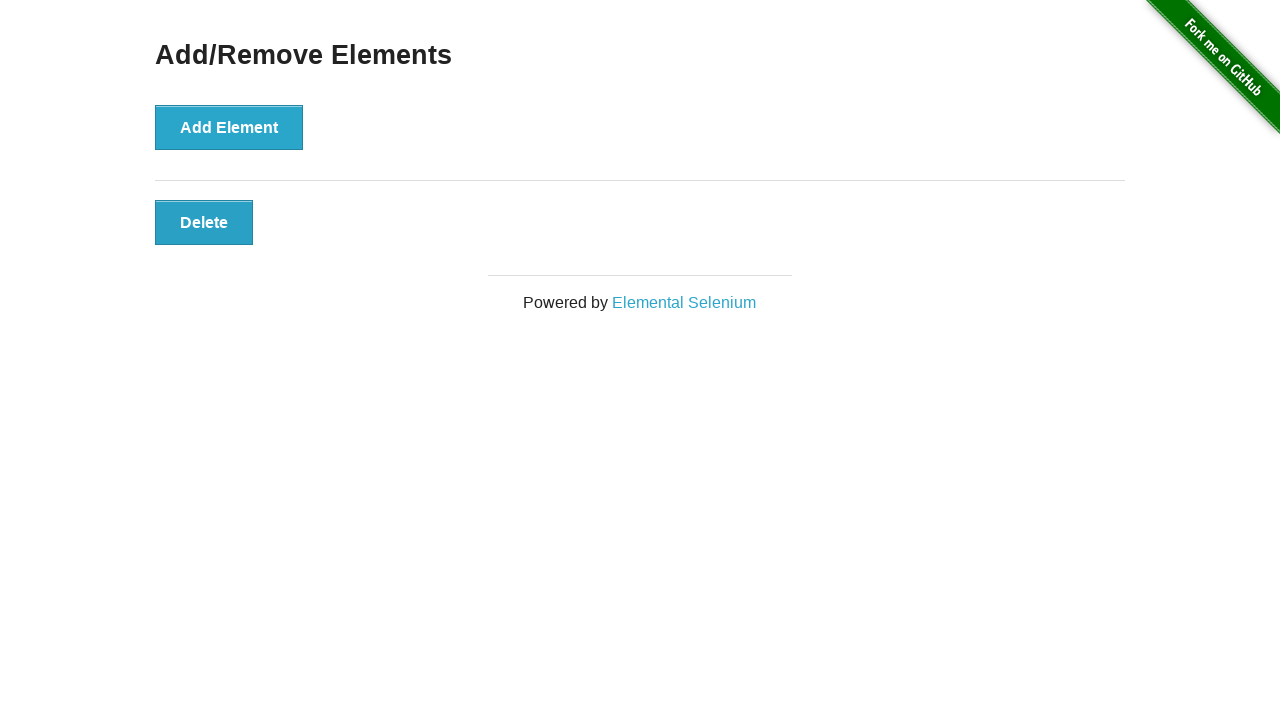

Deleted remaining element 3 of 3 at (204, 222) on xpath=//div[@id='elements']/button >> nth=0
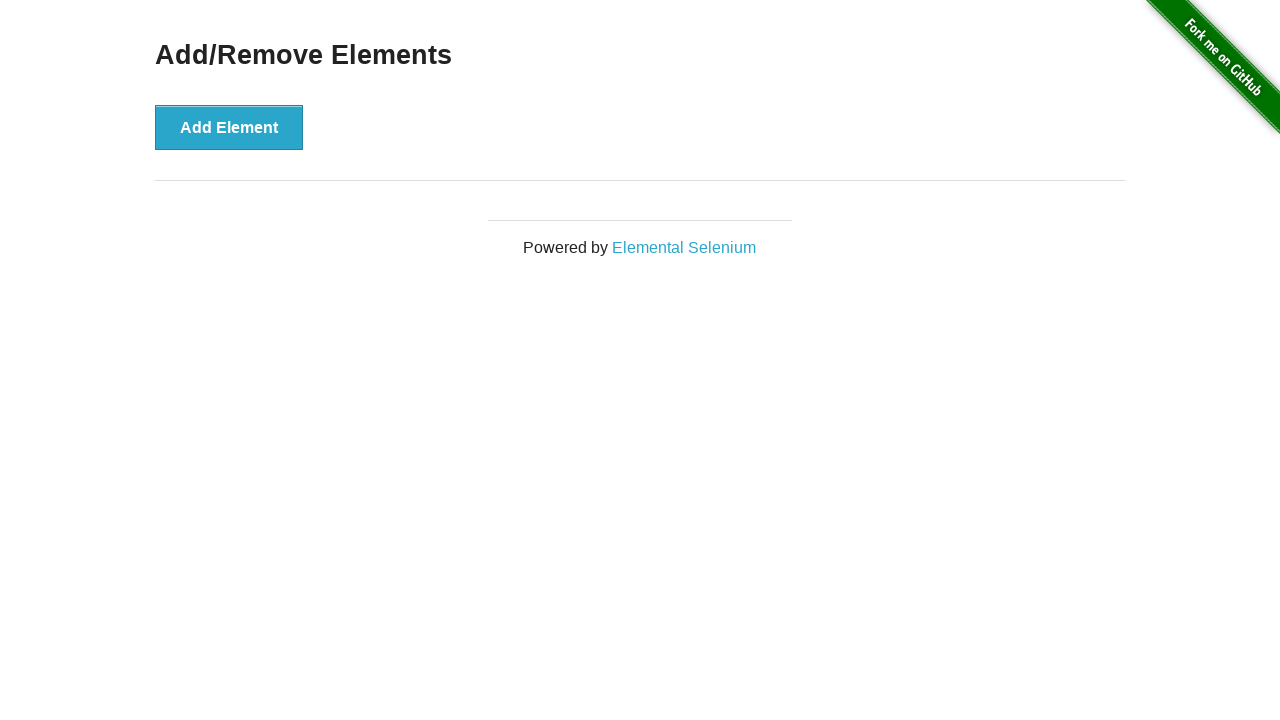

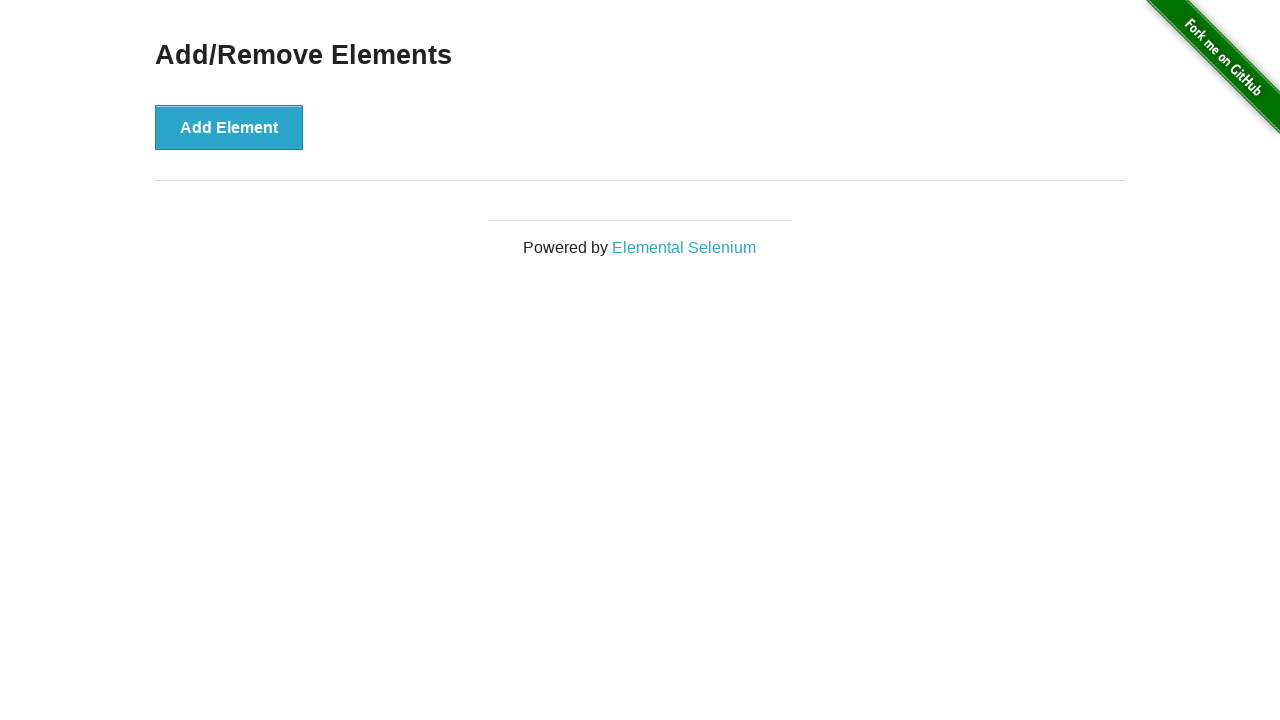